Tests a jQuery multi-select dropdown by selecting all available choices from the dropdown menu

Starting URL: https://www.jqueryscript.net/demo/Drop-Down-Combo-Tree/#google_vignette

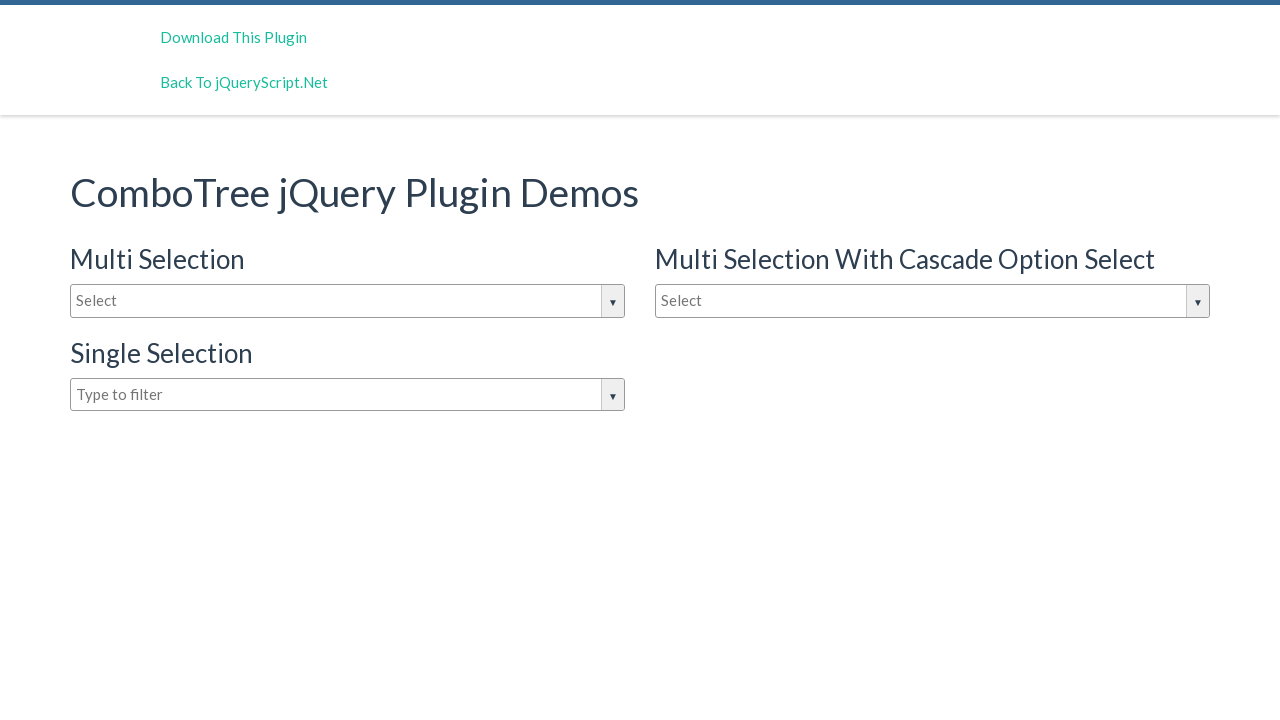

Clicked on the jQuery dropdown to open it at (348, 301) on #justAnInputBox
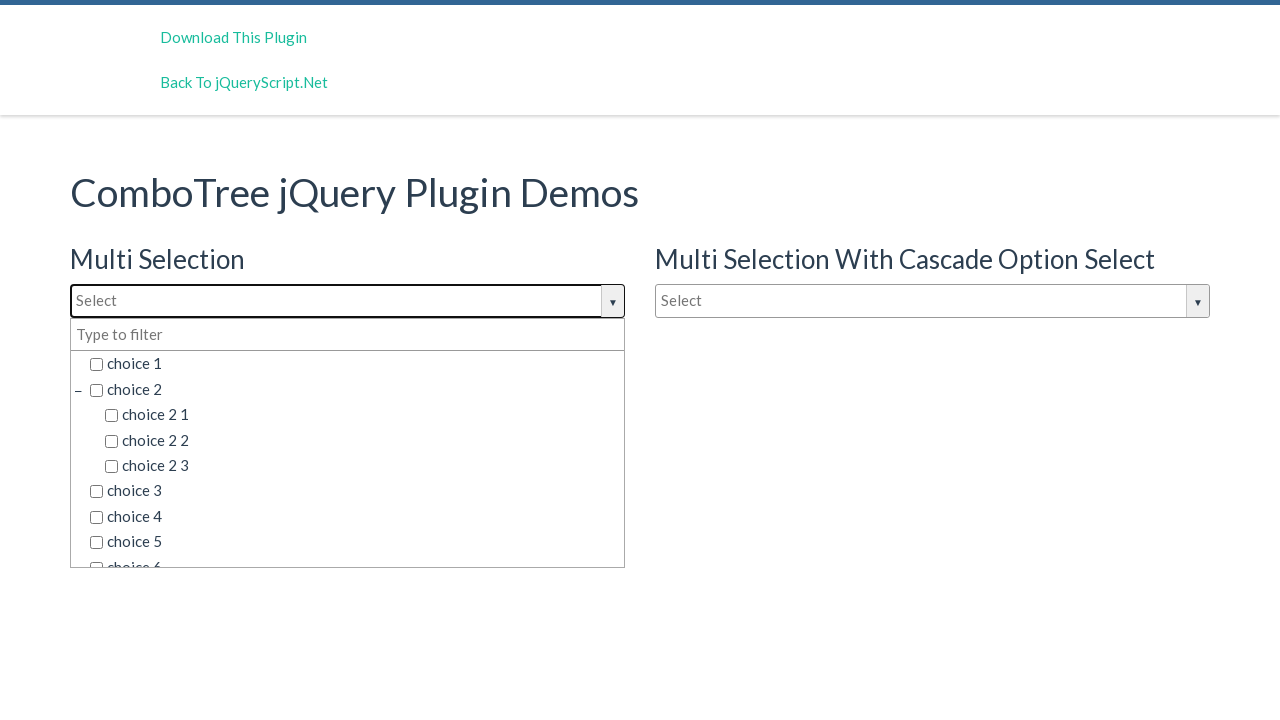

Dropdown choices loaded and became visible
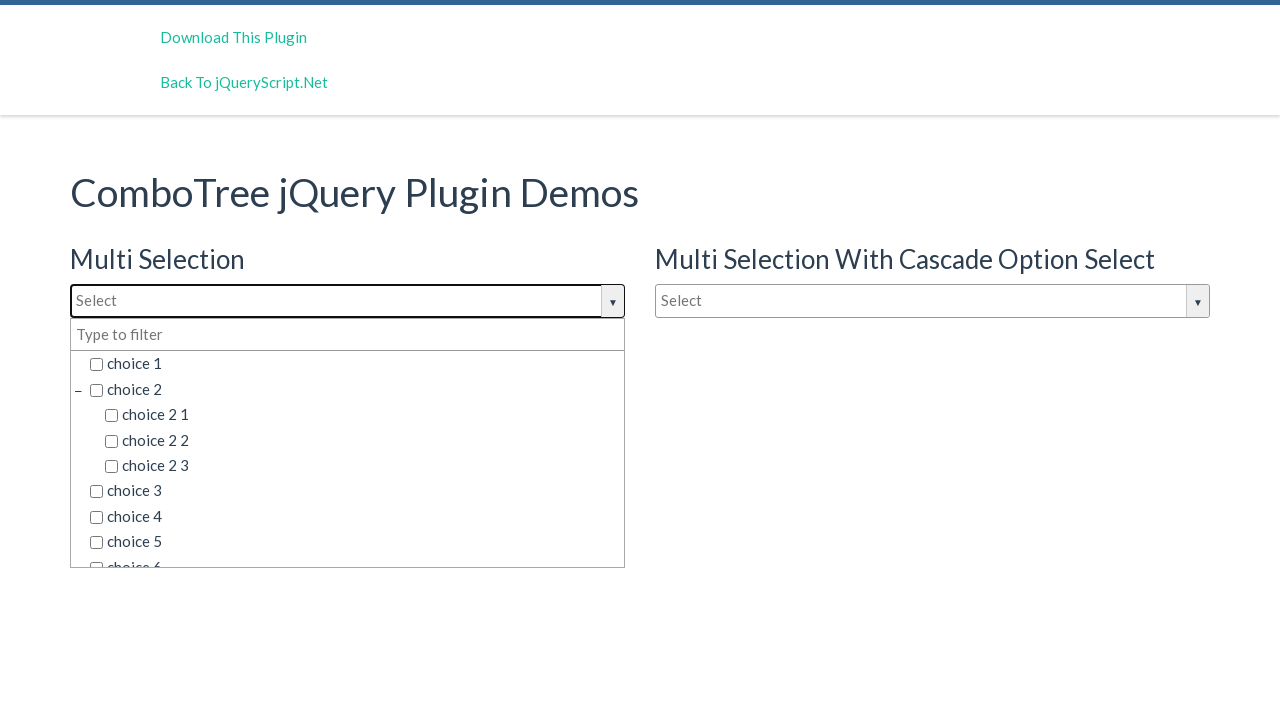

Located all available dropdown choice elements
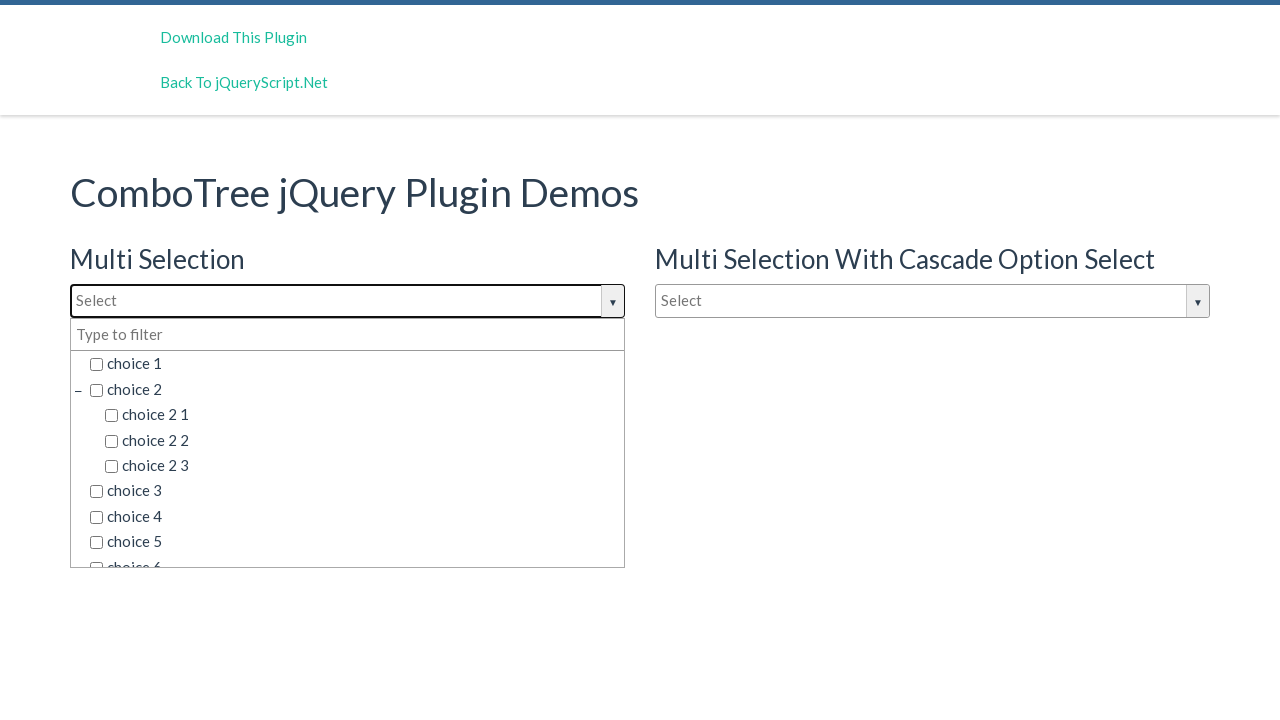

Selected dropdown choice 1 of 15 at (355, 364) on xpath=//h3[text()='Multi Selection']/following-sibling::div//span[contains(@clas
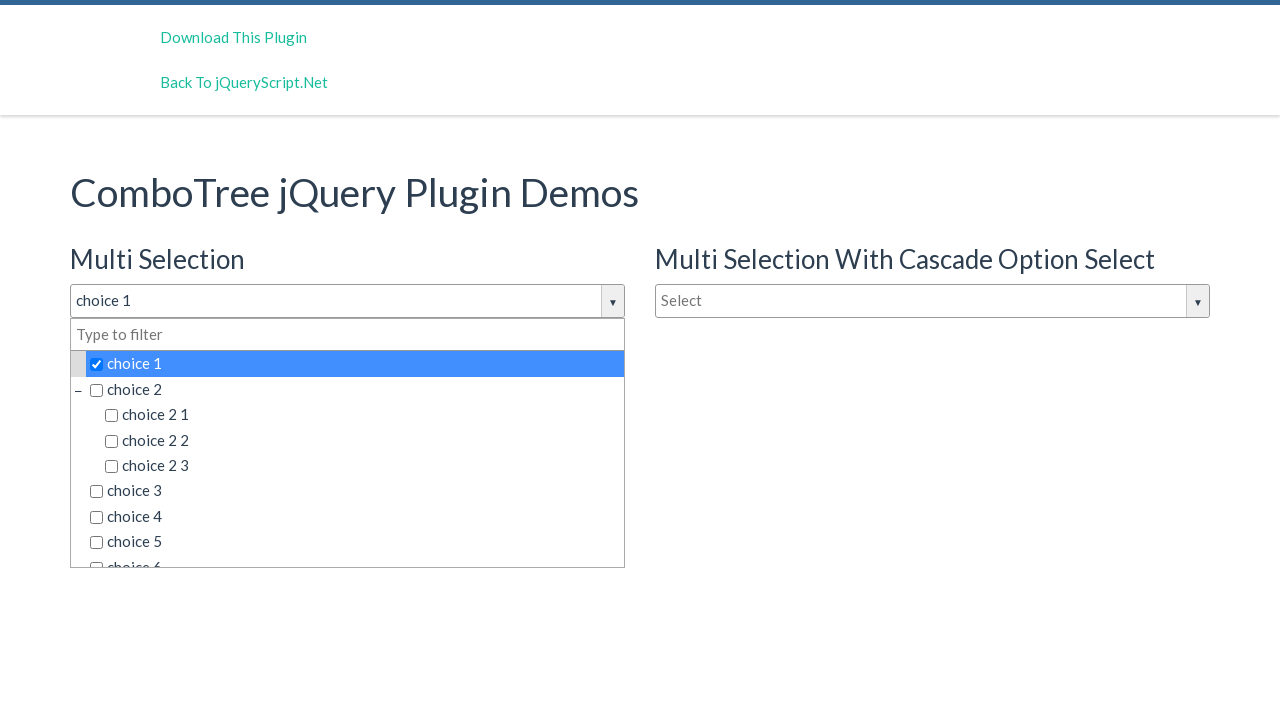

Selected dropdown choice 2 of 15 at (355, 389) on xpath=//h3[text()='Multi Selection']/following-sibling::div//span[contains(@clas
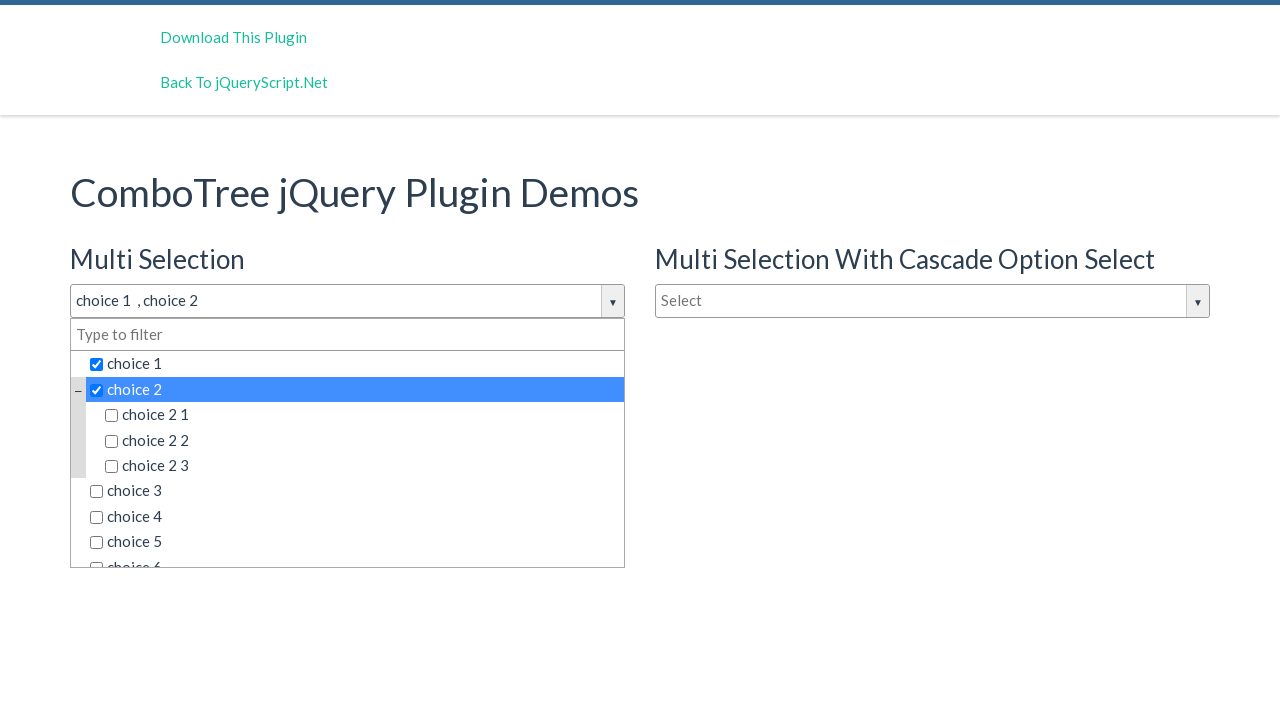

Selected dropdown choice 3 of 15 at (362, 415) on xpath=//h3[text()='Multi Selection']/following-sibling::div//span[contains(@clas
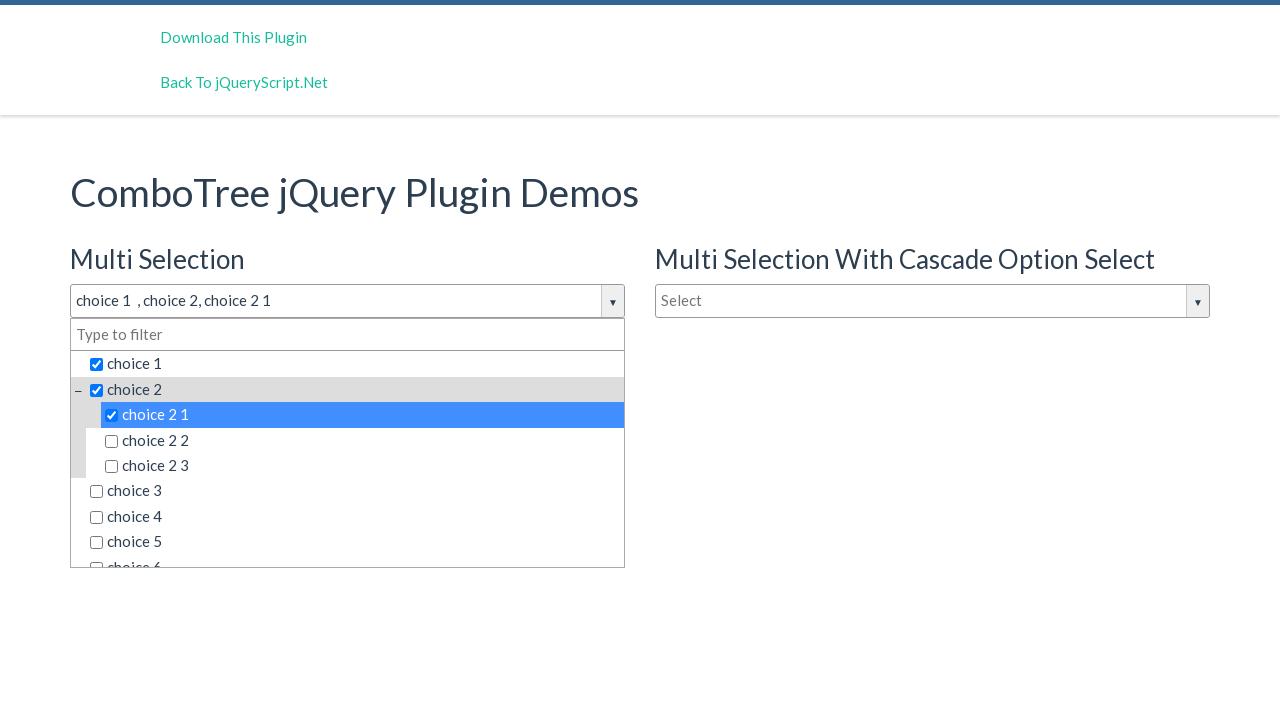

Selected dropdown choice 4 of 15 at (362, 440) on xpath=//h3[text()='Multi Selection']/following-sibling::div//span[contains(@clas
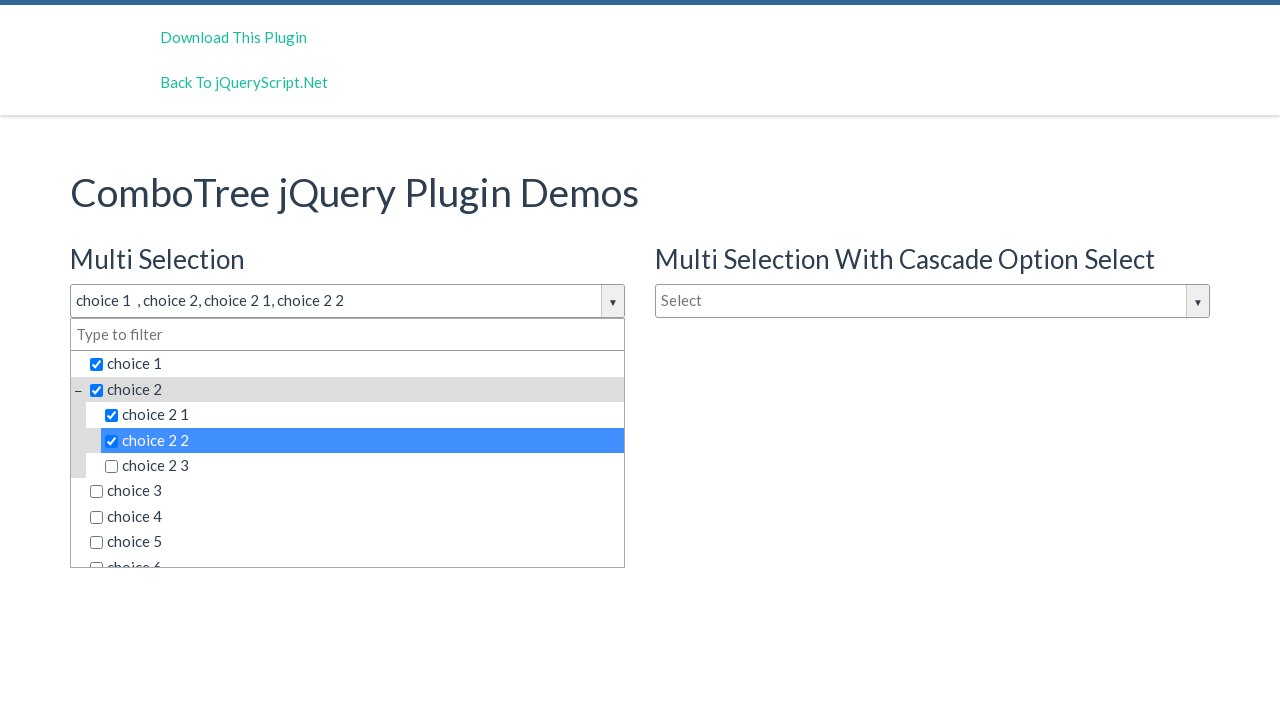

Selected dropdown choice 5 of 15 at (362, 466) on xpath=//h3[text()='Multi Selection']/following-sibling::div//span[contains(@clas
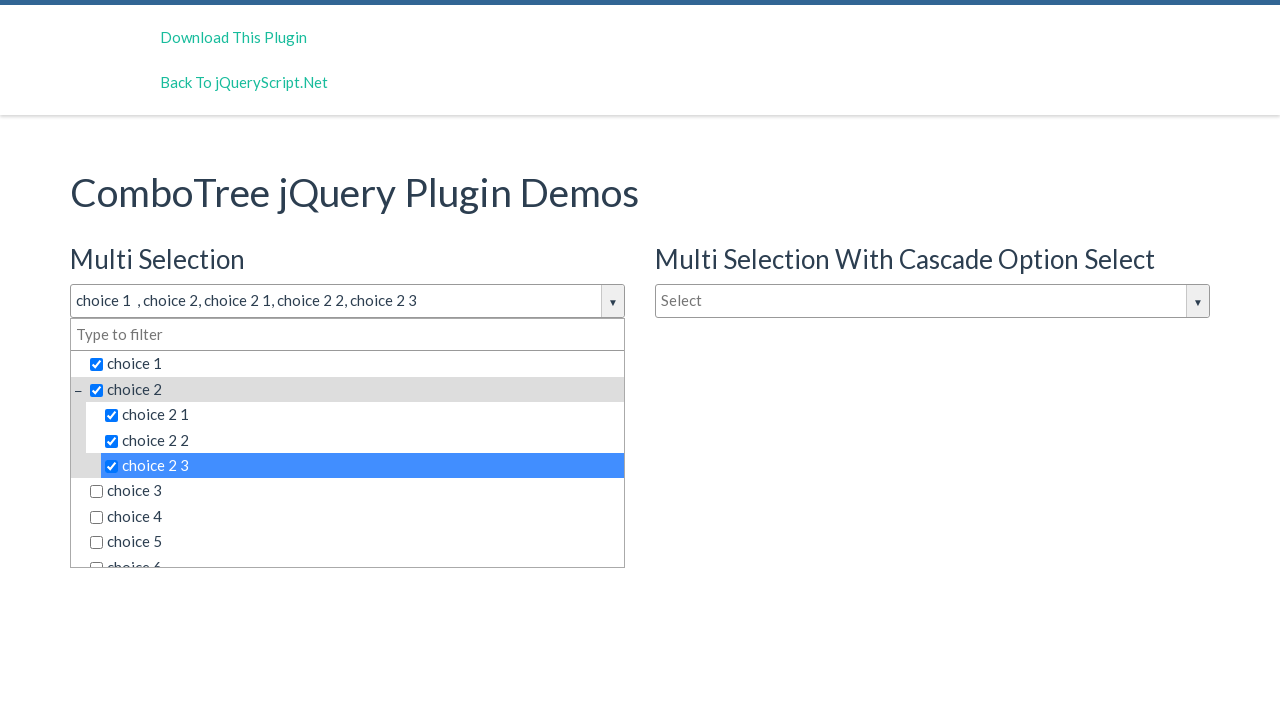

Selected dropdown choice 6 of 15 at (355, 491) on xpath=//h3[text()='Multi Selection']/following-sibling::div//span[contains(@clas
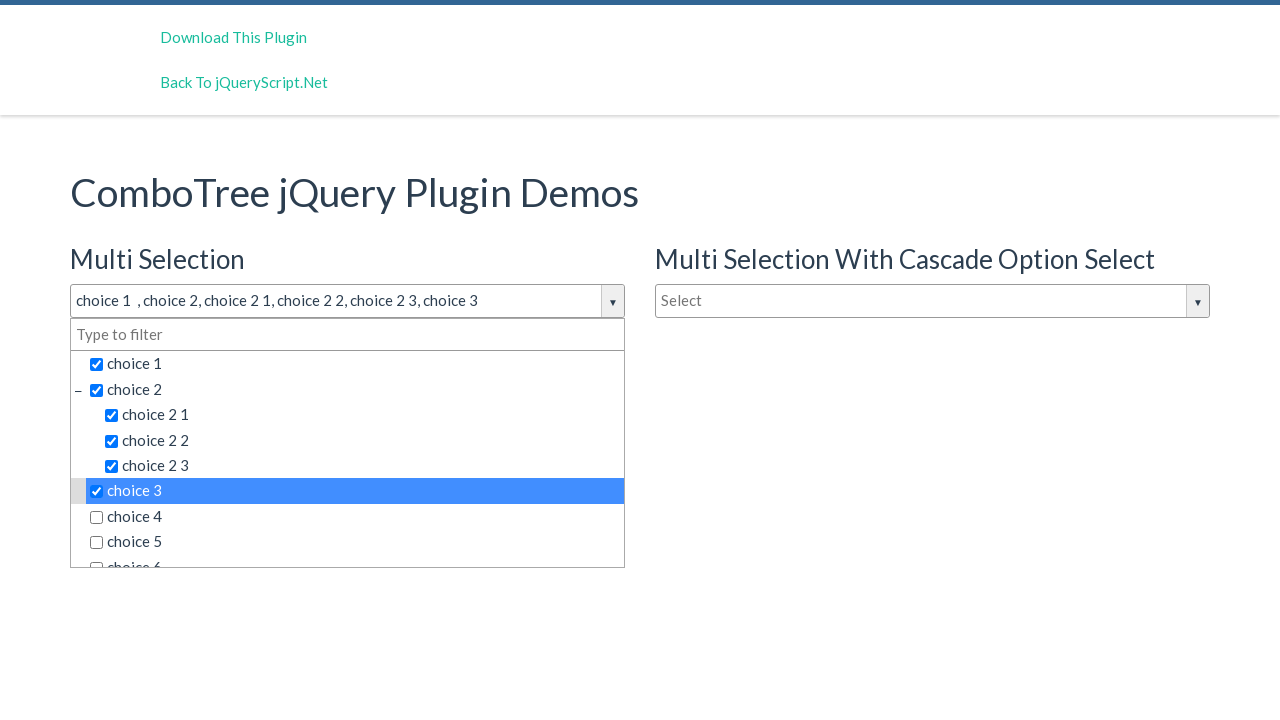

Selected dropdown choice 7 of 15 at (355, 517) on xpath=//h3[text()='Multi Selection']/following-sibling::div//span[contains(@clas
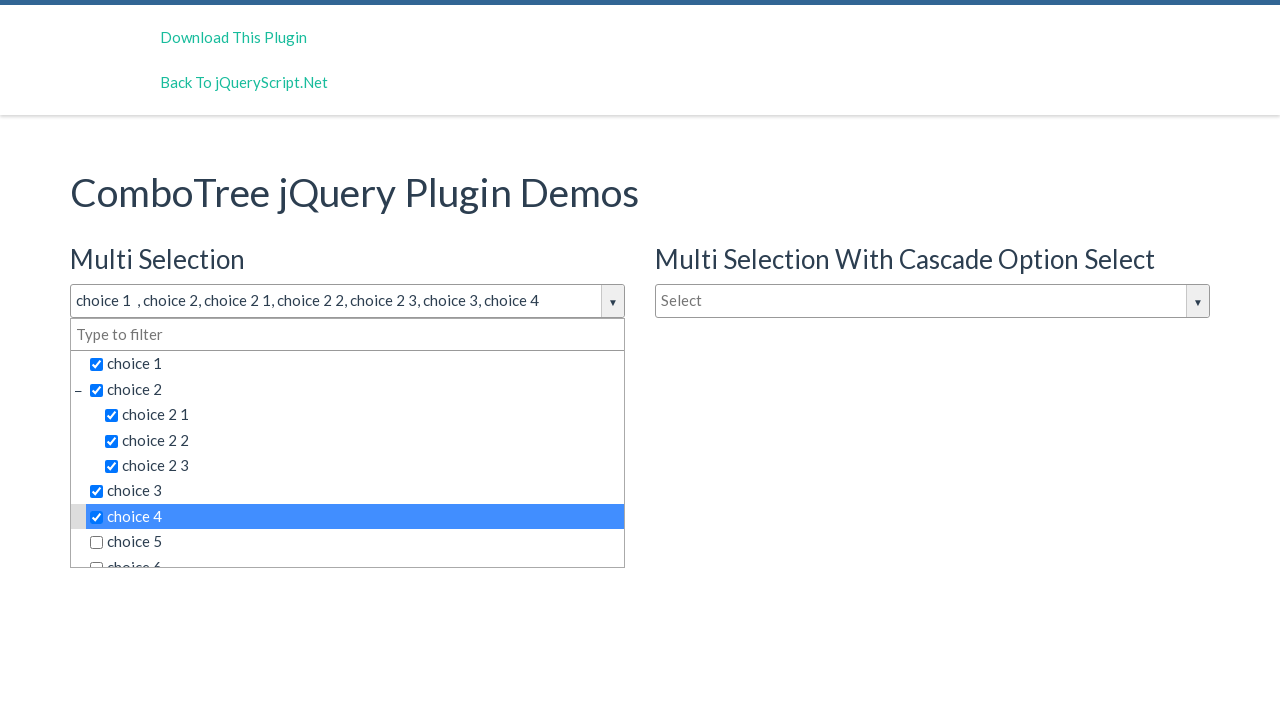

Selected dropdown choice 8 of 15 at (355, 542) on xpath=//h3[text()='Multi Selection']/following-sibling::div//span[contains(@clas
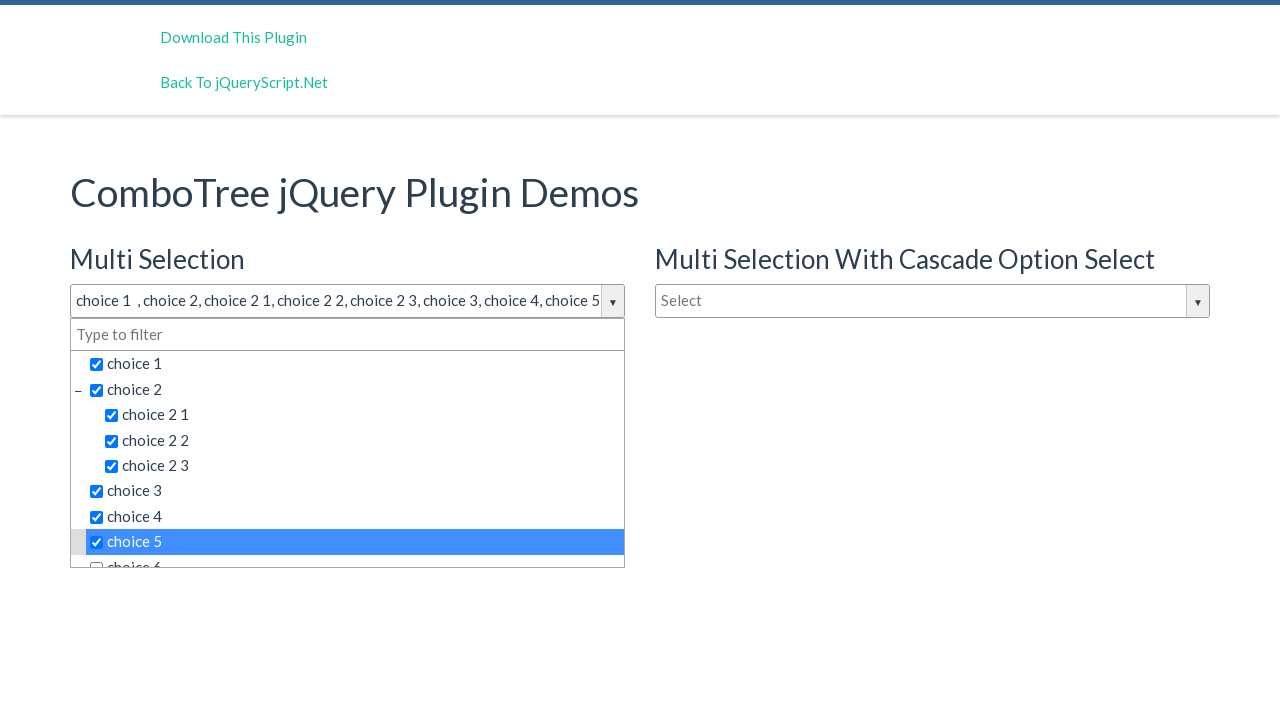

Selected dropdown choice 9 of 15 at (355, 554) on xpath=//h3[text()='Multi Selection']/following-sibling::div//span[contains(@clas
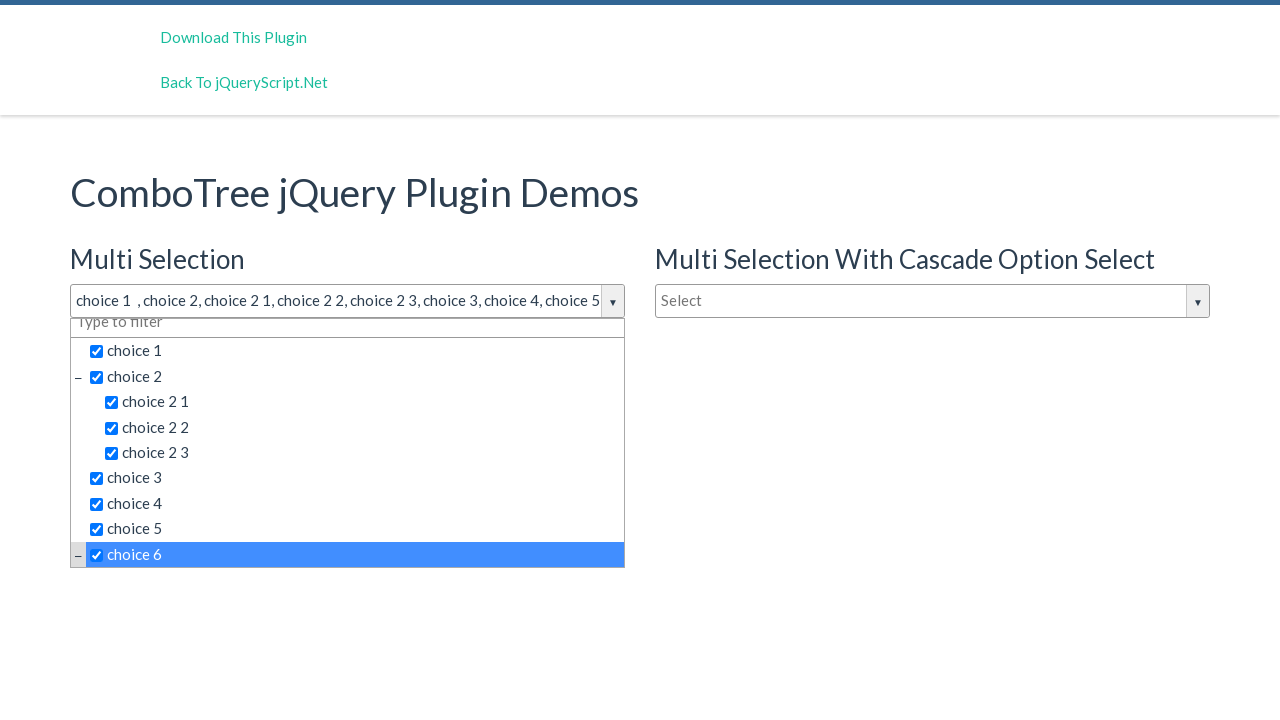

Selected dropdown choice 10 of 15 at (362, 443) on xpath=//h3[text()='Multi Selection']/following-sibling::div//span[contains(@clas
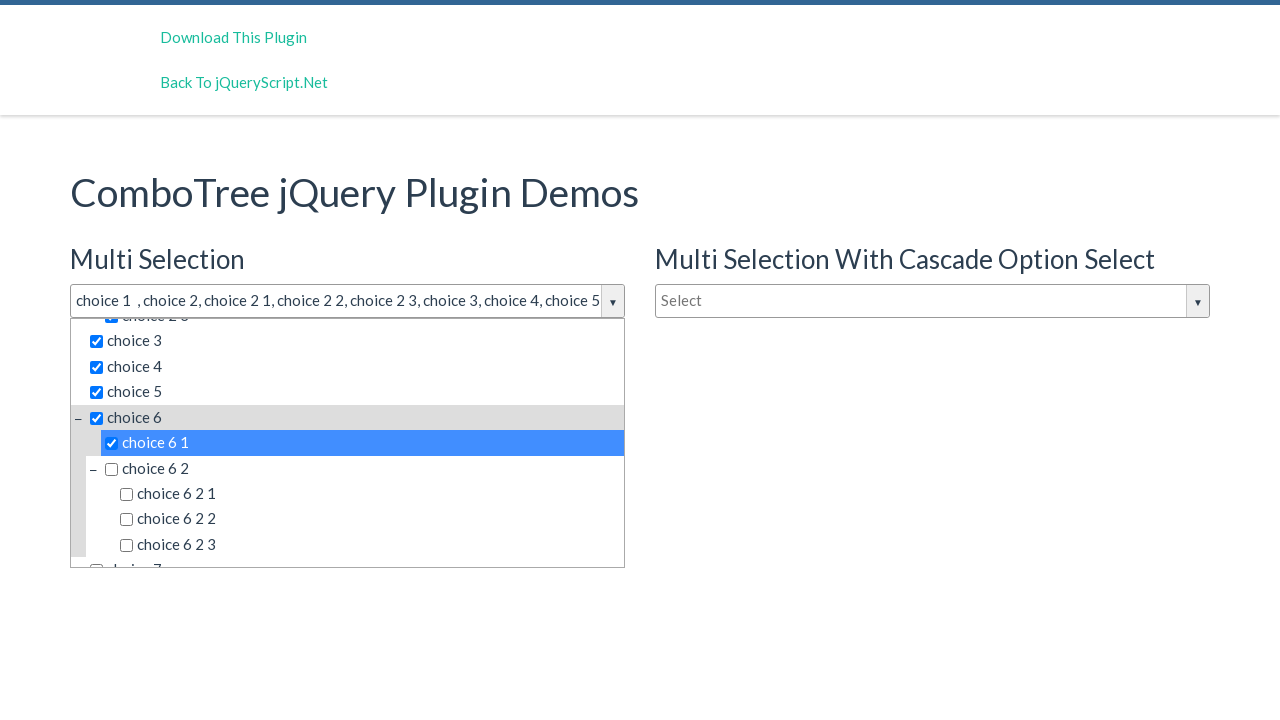

Selected dropdown choice 11 of 15 at (362, 468) on xpath=//h3[text()='Multi Selection']/following-sibling::div//span[contains(@clas
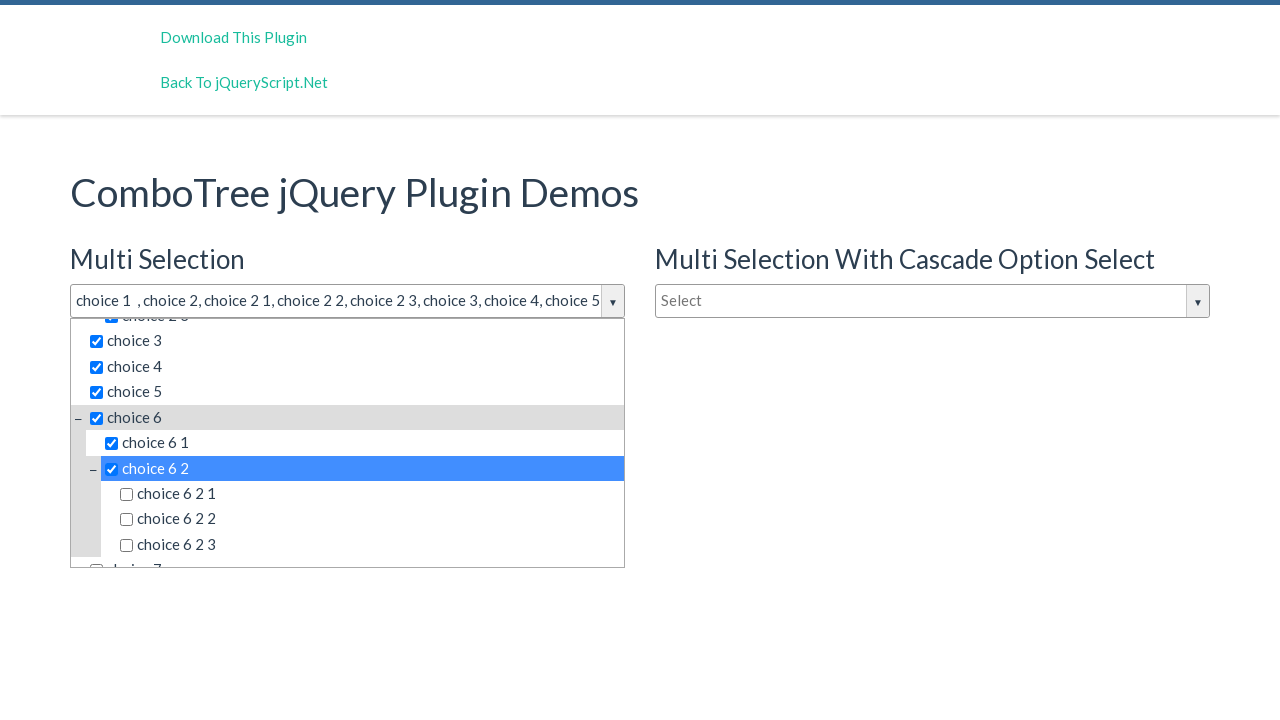

Selected dropdown choice 12 of 15 at (370, 494) on xpath=//h3[text()='Multi Selection']/following-sibling::div//span[contains(@clas
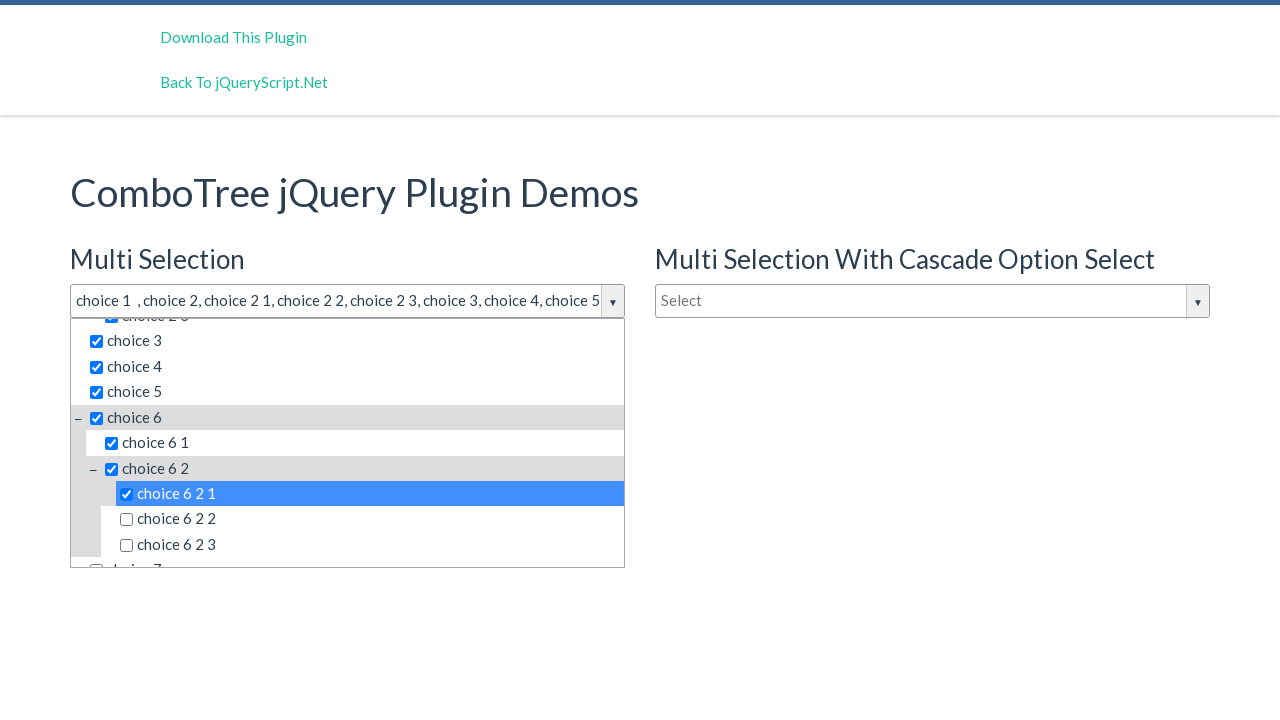

Selected dropdown choice 13 of 15 at (370, 519) on xpath=//h3[text()='Multi Selection']/following-sibling::div//span[contains(@clas
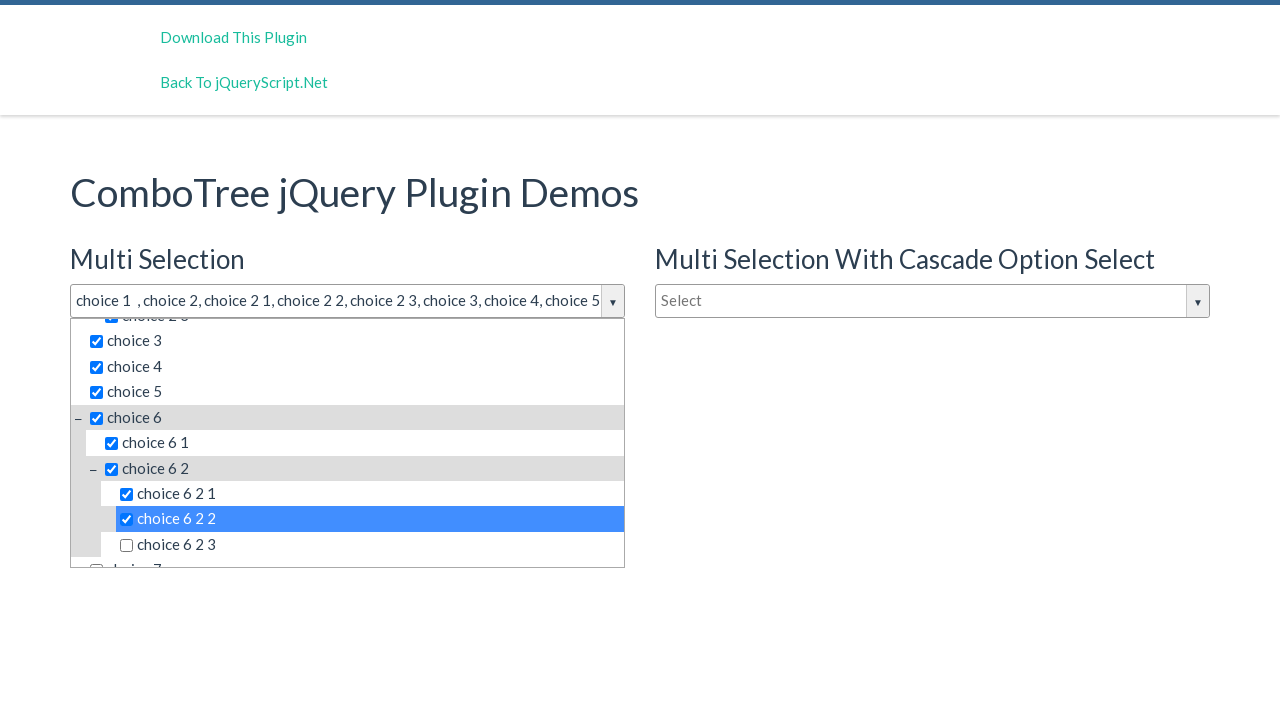

Selected dropdown choice 14 of 15 at (370, 545) on xpath=//h3[text()='Multi Selection']/following-sibling::div//span[contains(@clas
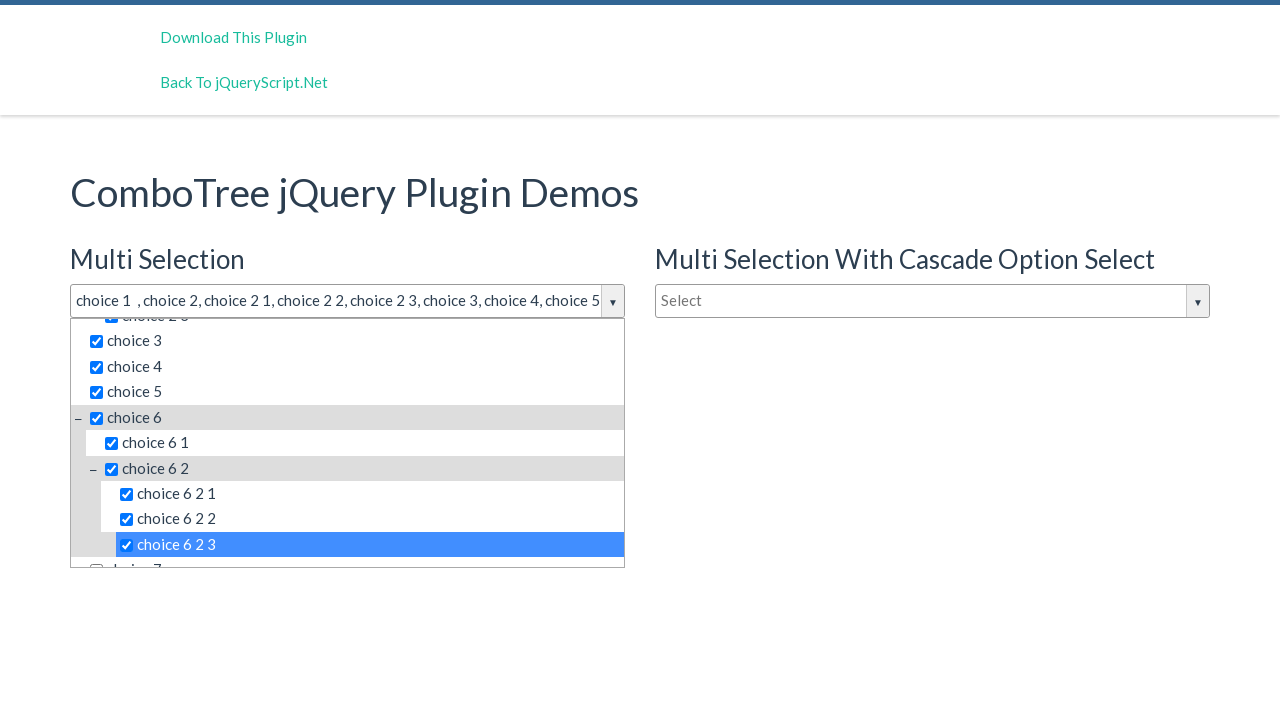

Selected dropdown choice 15 of 15 at (355, 554) on xpath=//h3[text()='Multi Selection']/following-sibling::div//span[contains(@clas
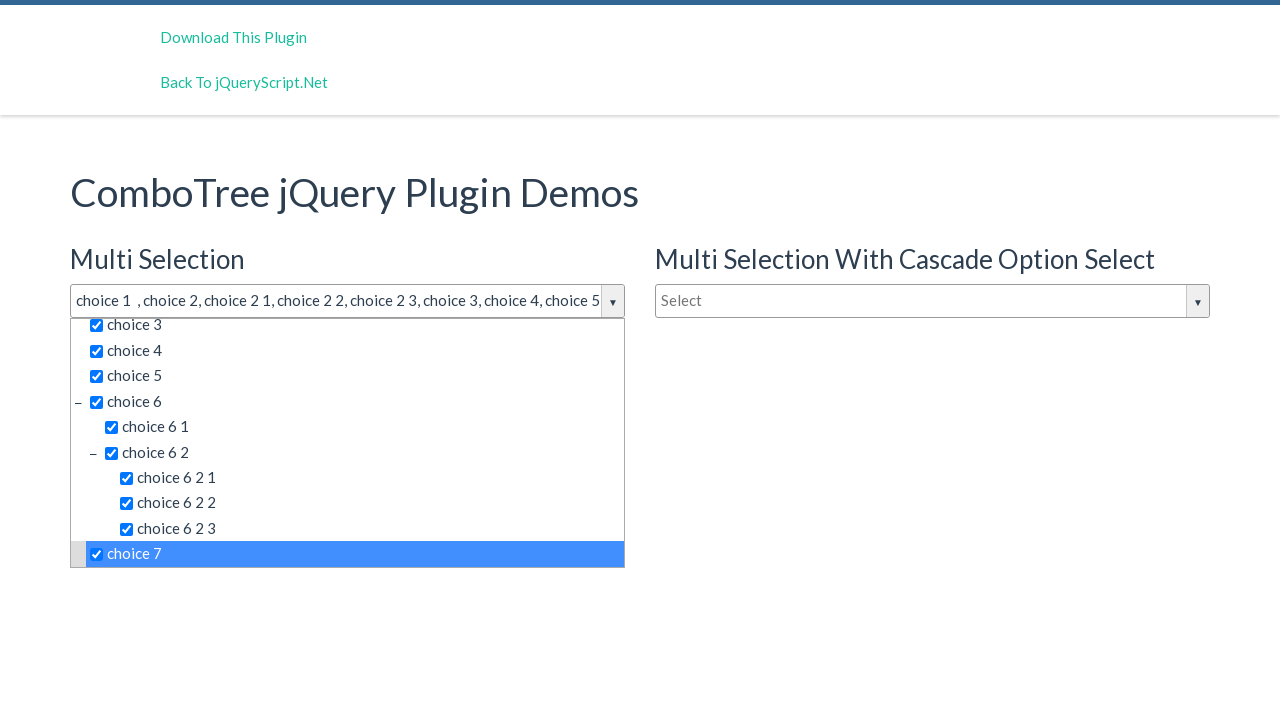

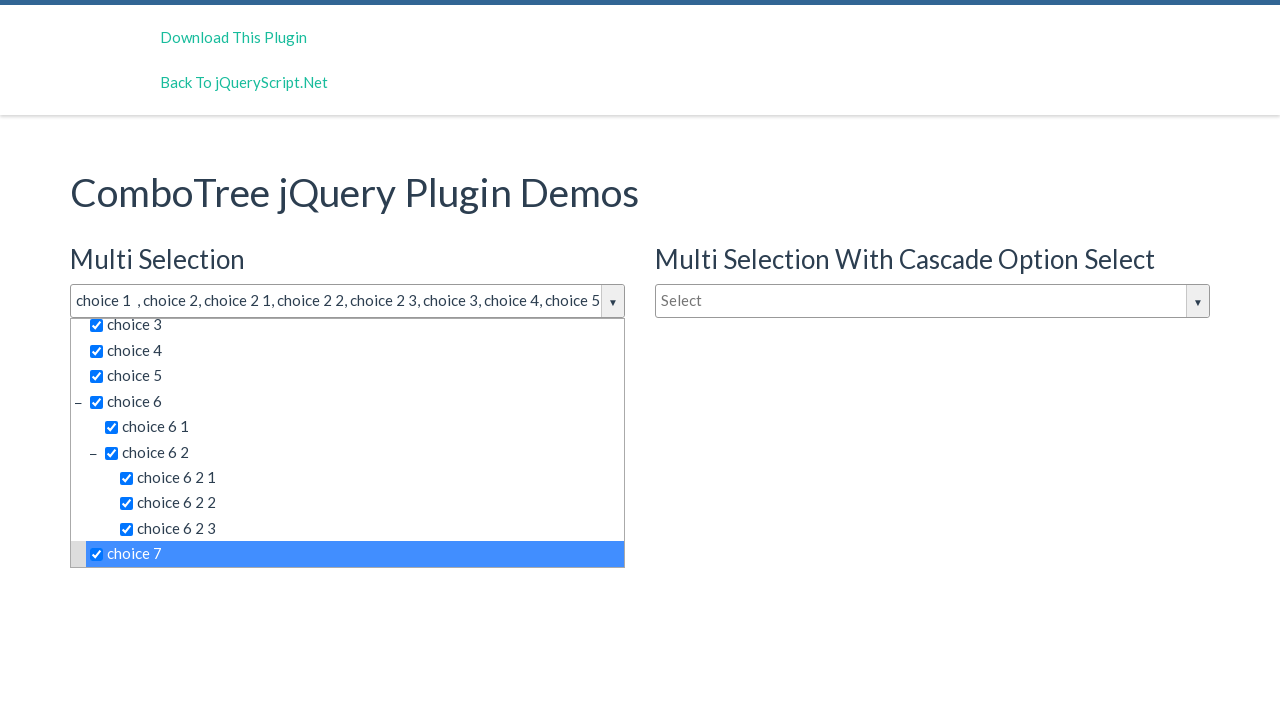